Tests Geolocation feature by setting mock geolocation coordinates, clicking the "Where am I?" button, and verifying the displayed coordinates match the mocked values

Starting URL: https://the-internet.herokuapp.com/geolocation

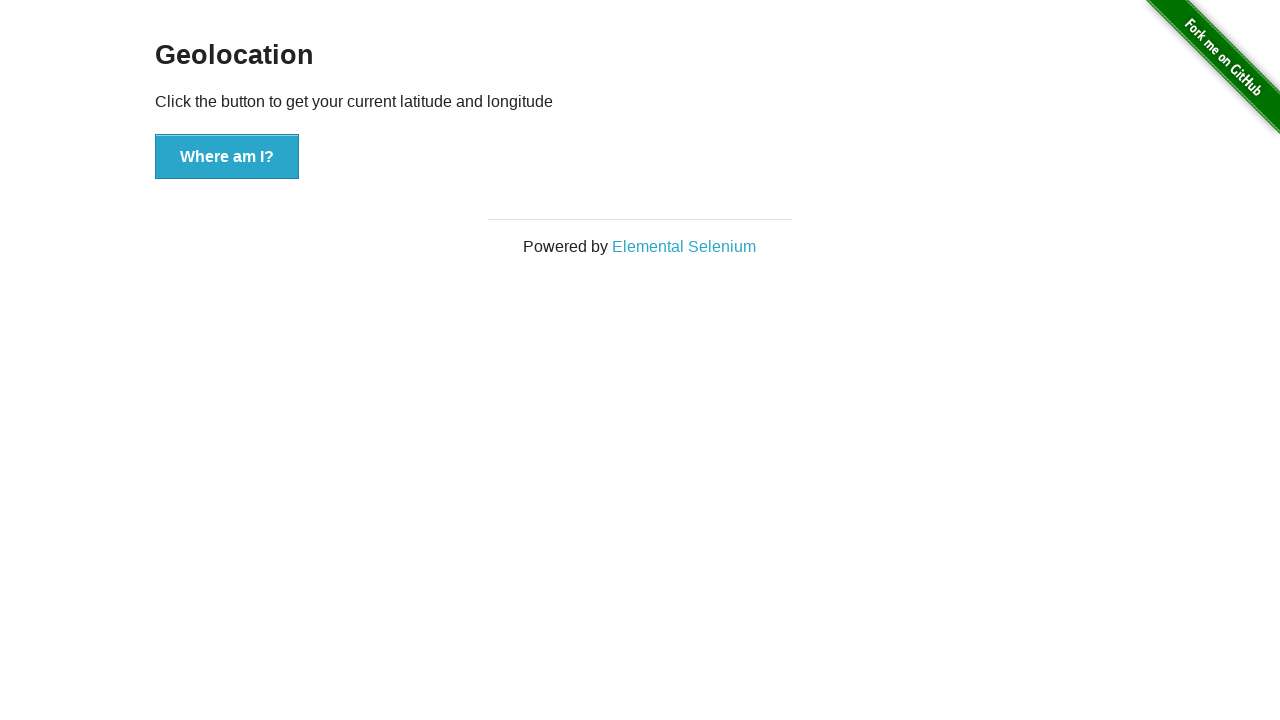

Granted geolocation permission
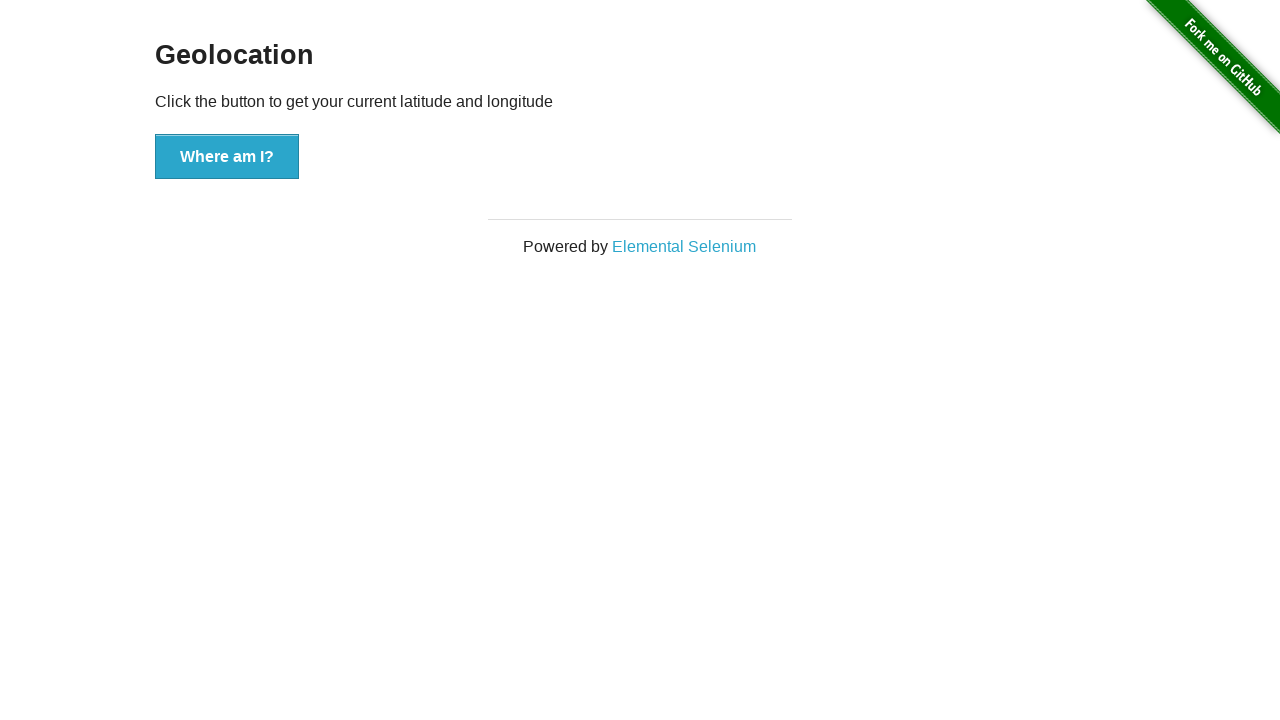

Set mock geolocation coordinates to San Francisco (37.774929, -122.419416)
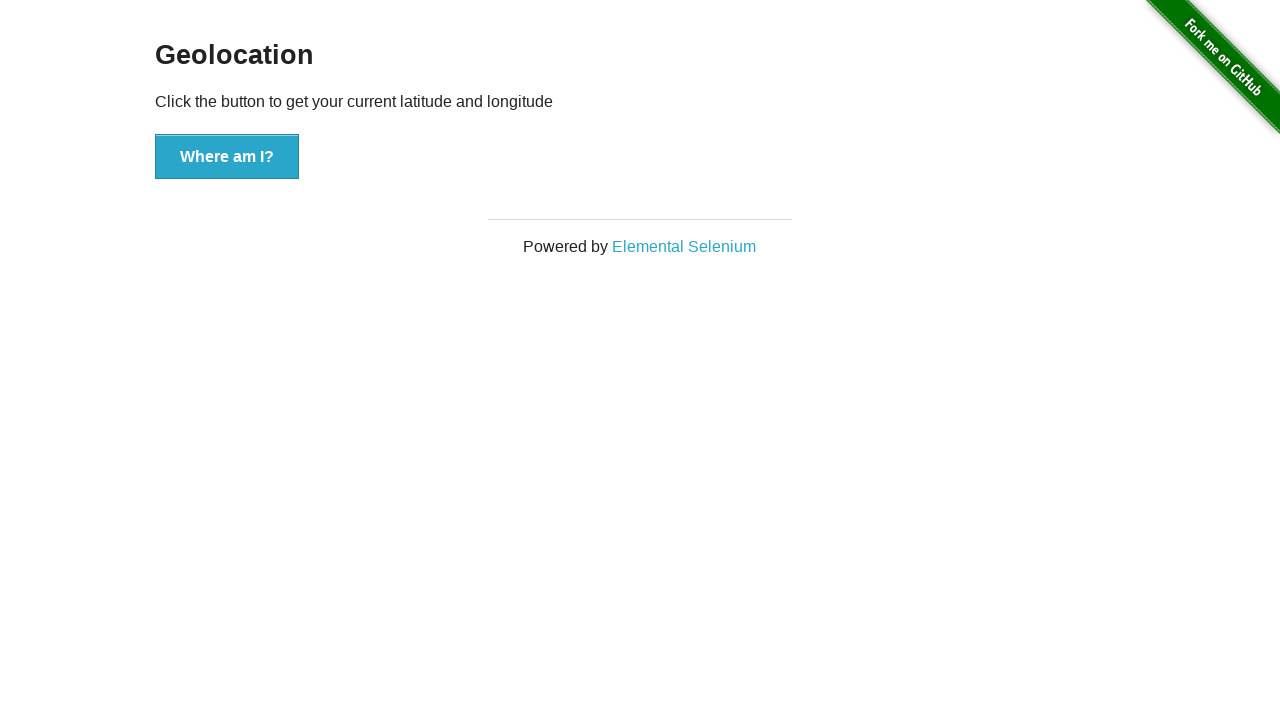

Clicked 'Where am I?' button at (227, 157) on internal:role=button[name="Where am I?"i]
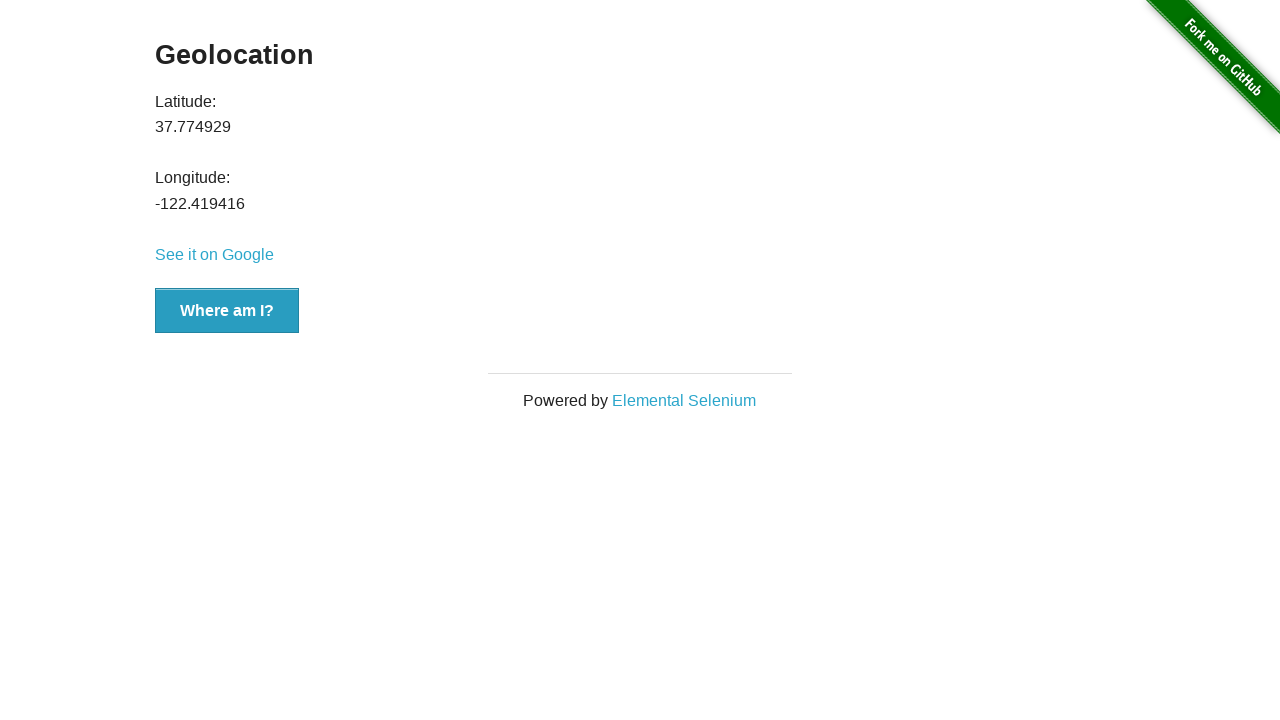

Latitude value element appeared
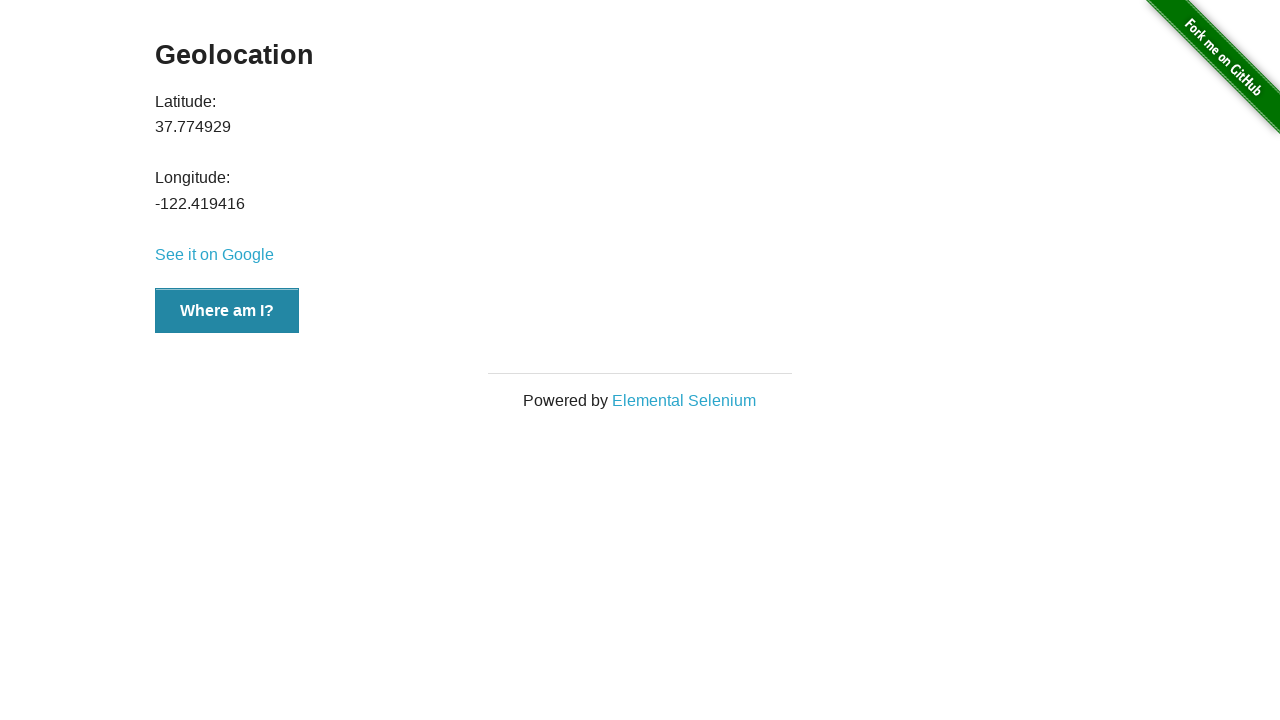

Retrieved latitude value from page
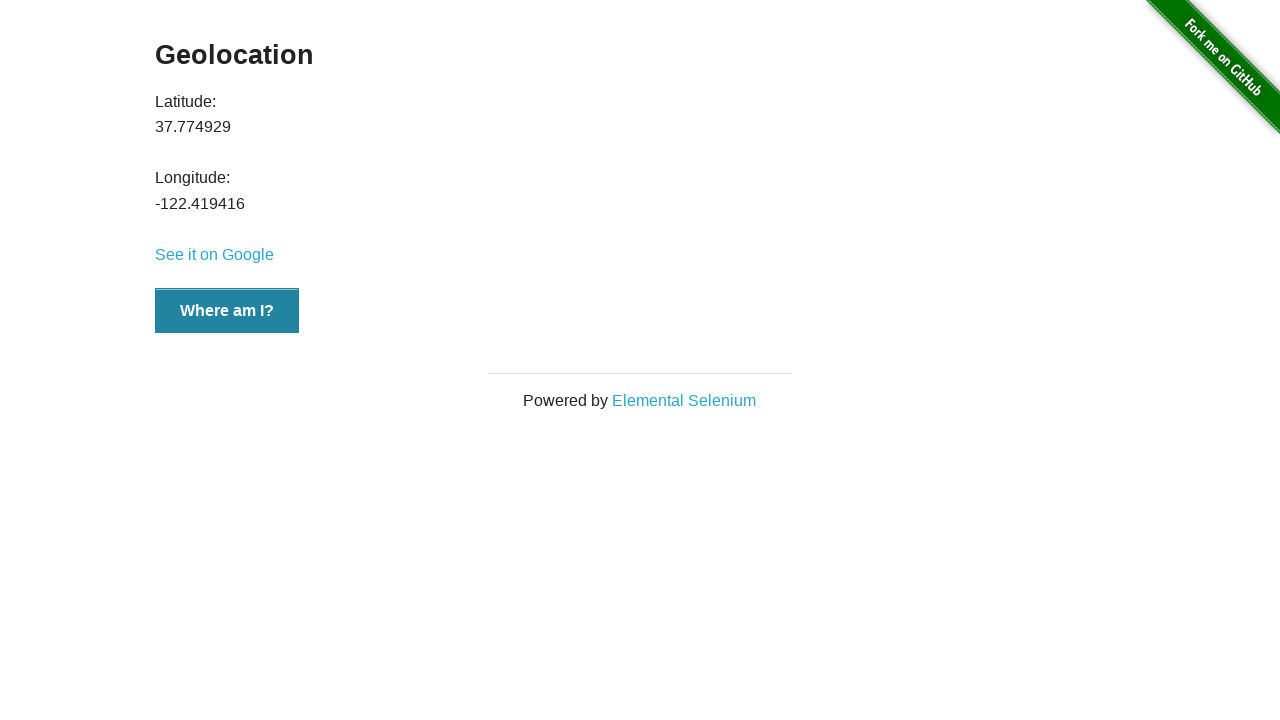

Retrieved longitude value from page
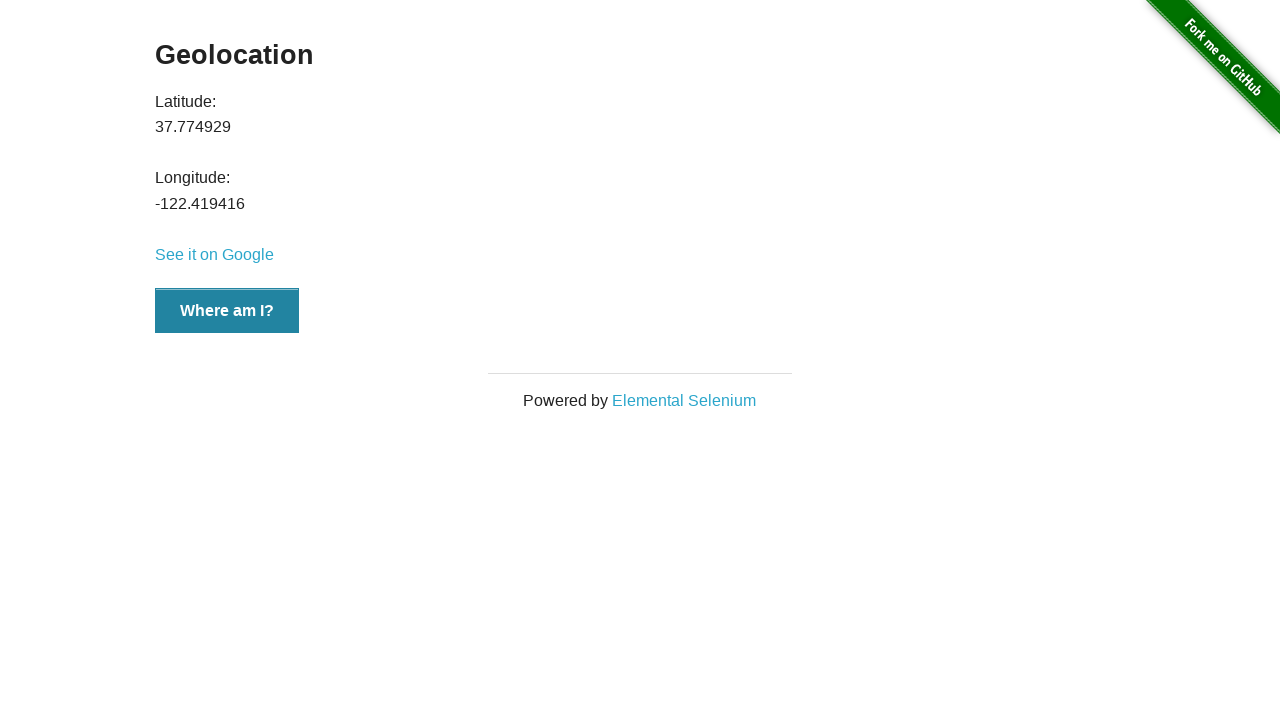

Verified latitude value matches mock geolocation (within 0.001 tolerance)
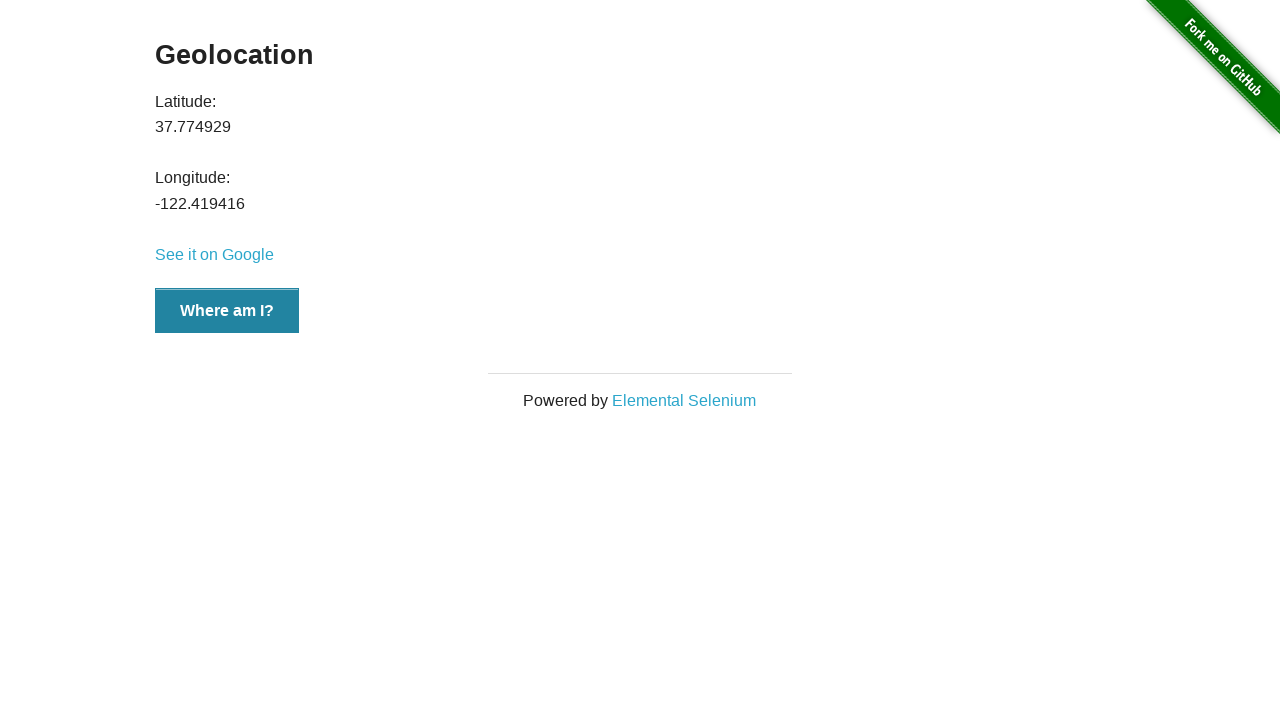

Verified longitude value matches mock geolocation (within 0.001 tolerance)
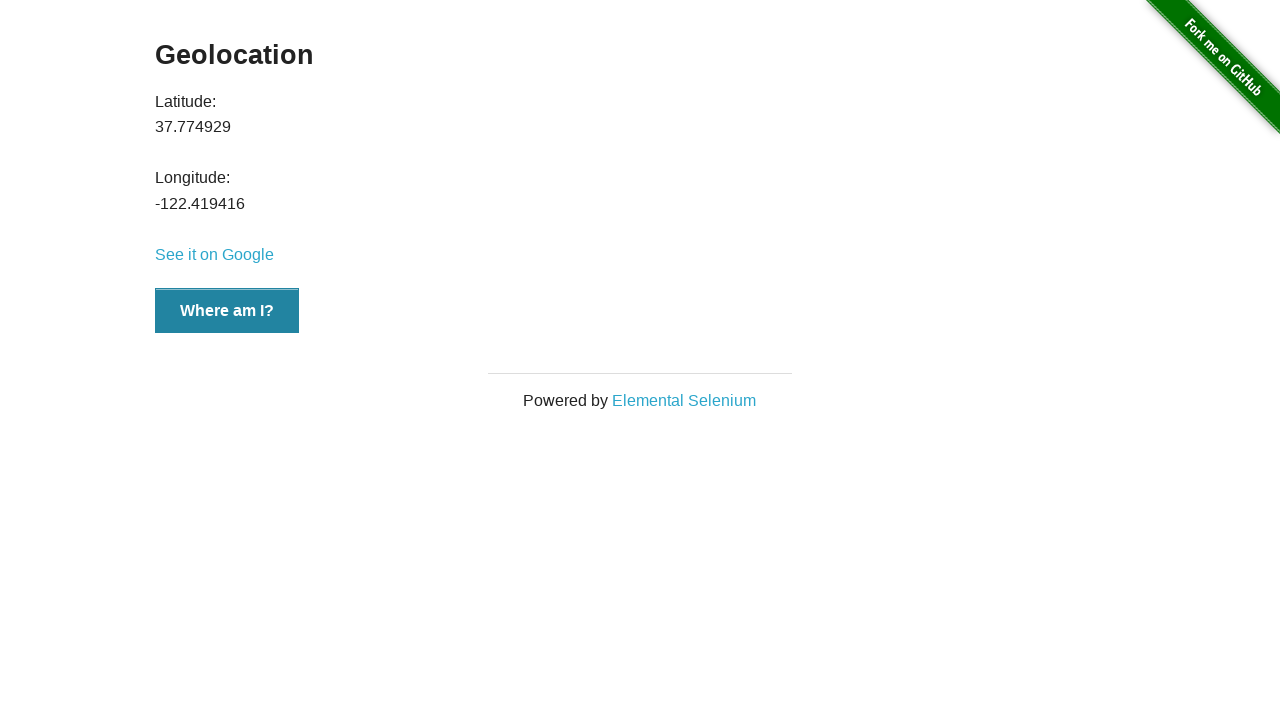

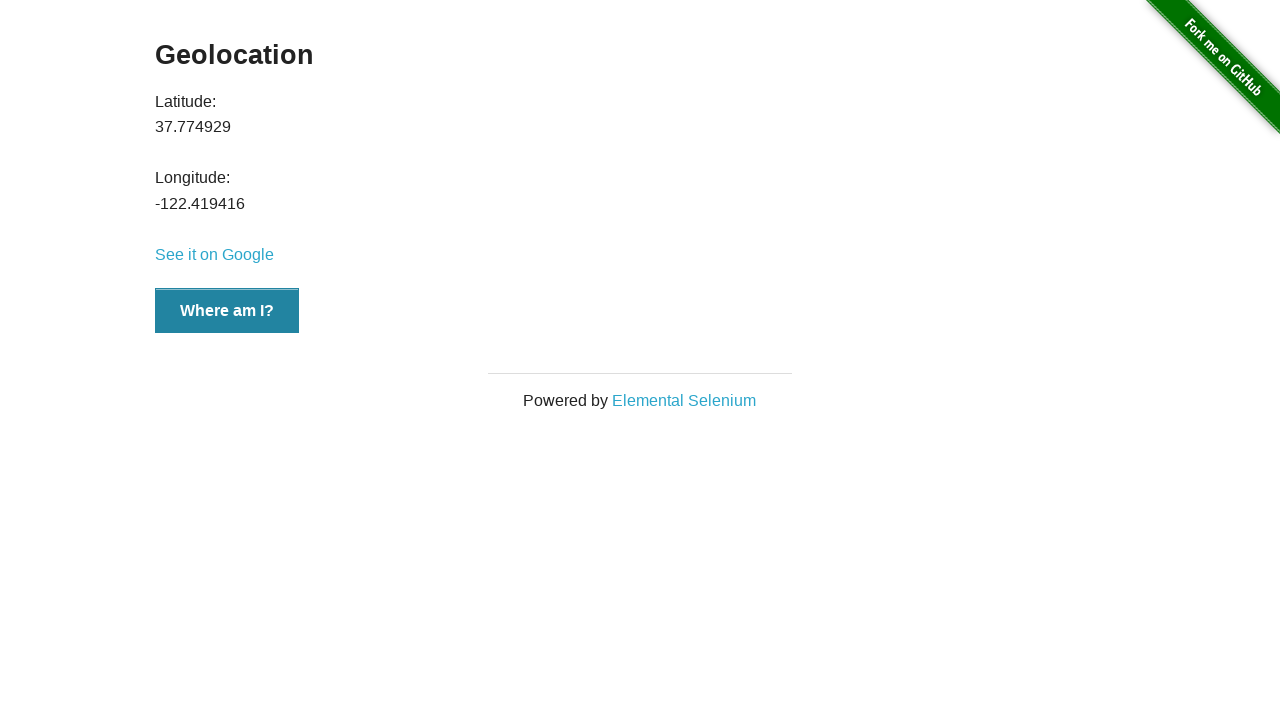